Tests a todo list drag-and-drop functionality by dragging tasks from a todo table to a completed tasks table in order

Starting URL: https://obstaclecourse.tricentis.com/Obstacles/23292

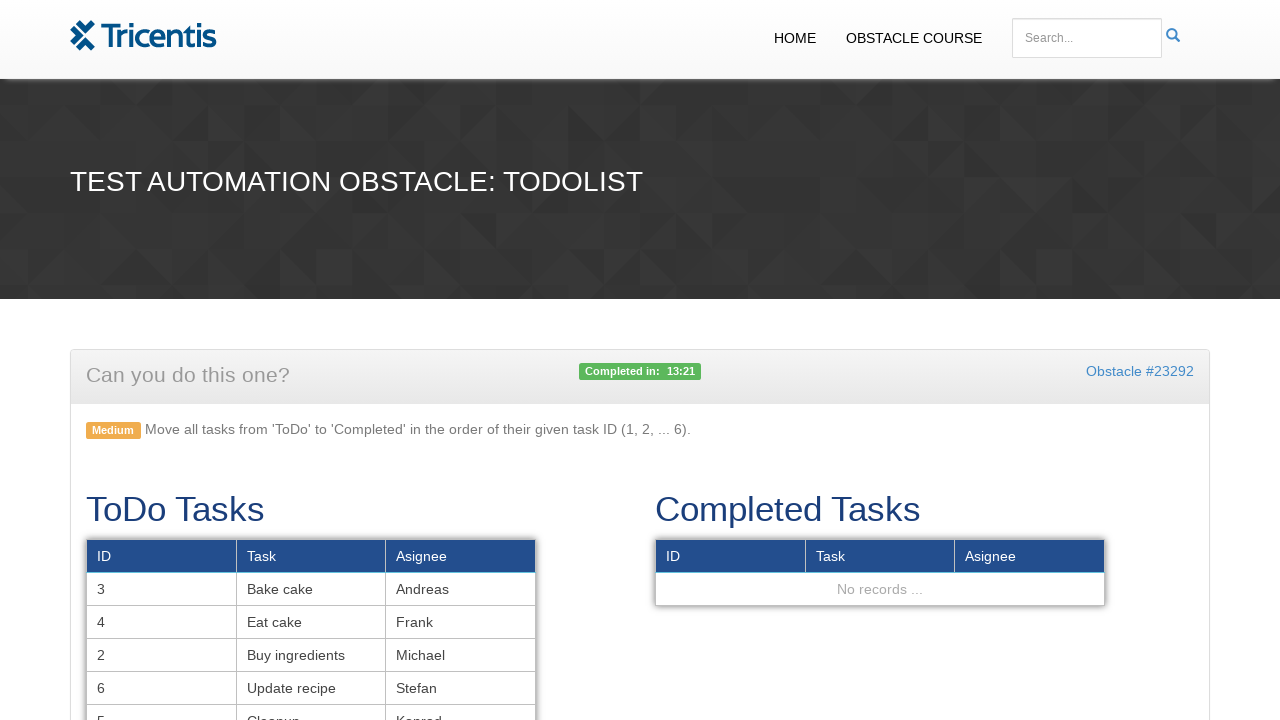

Retrieved all todo task rows from the todo tasks table
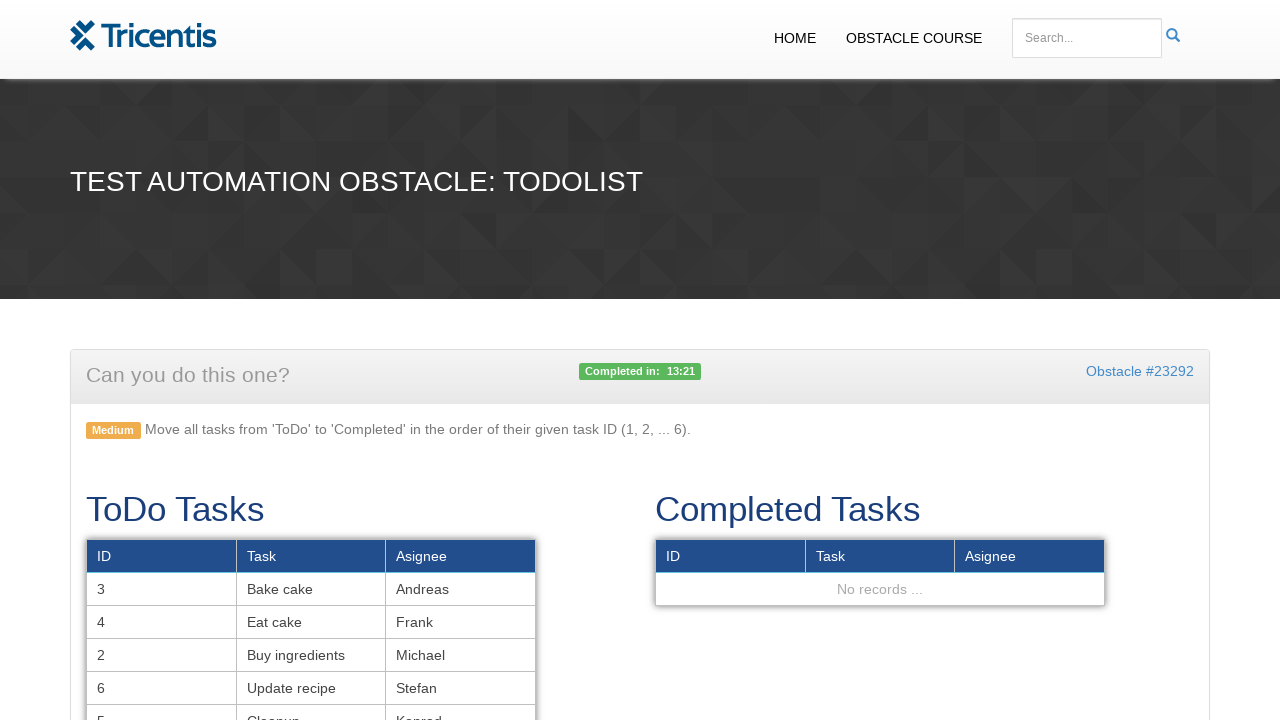

Located the completed tasks table element
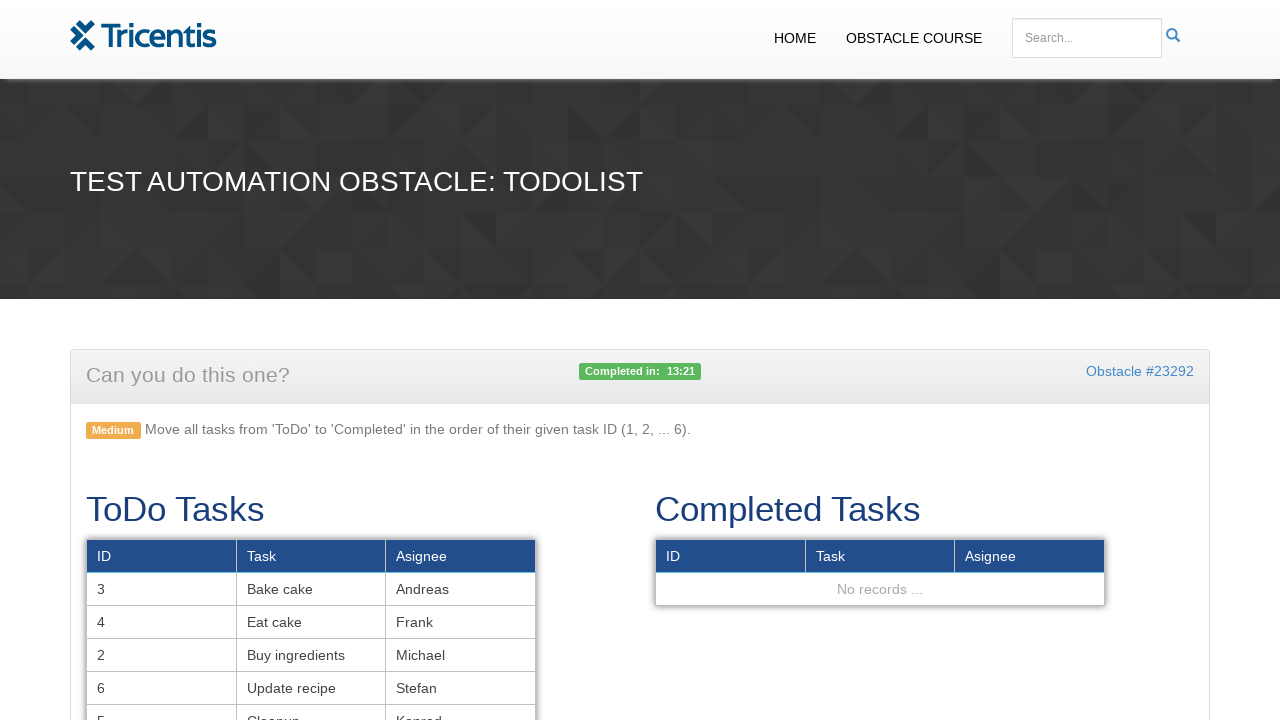

Located task 1 in the todo tasks table
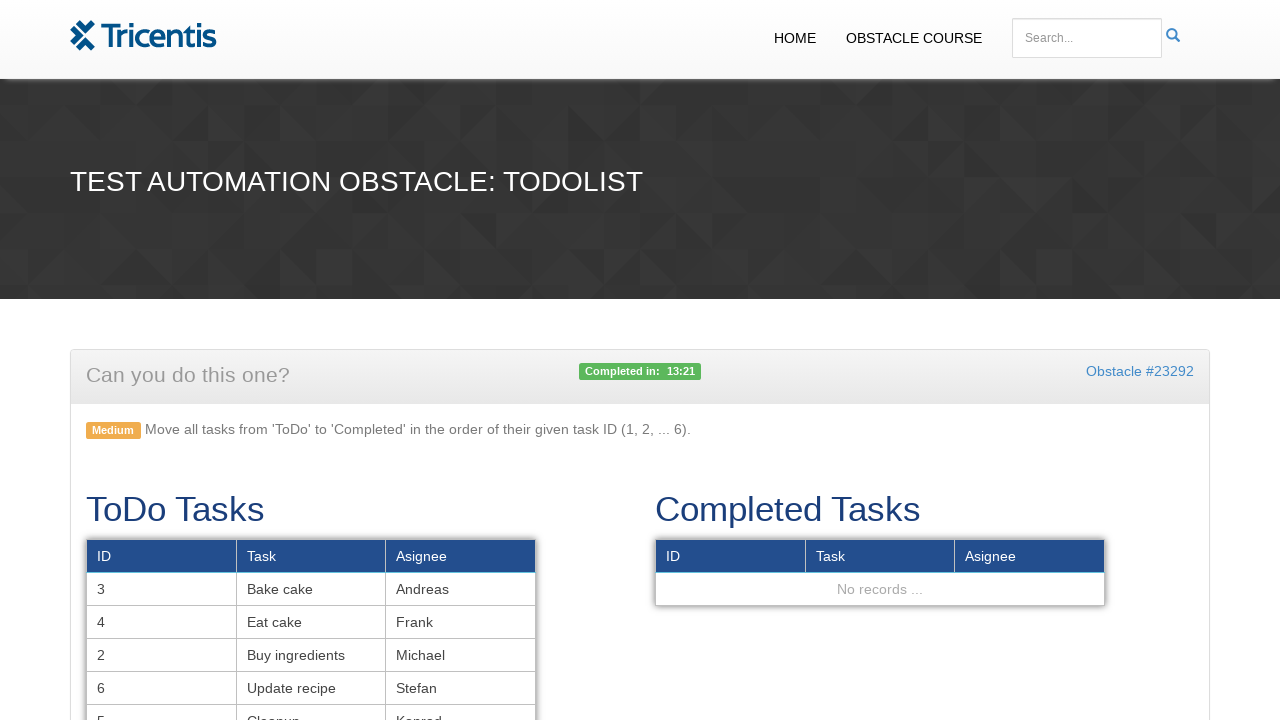

Dragged task 1 from todo table to completed tasks table at (880, 178)
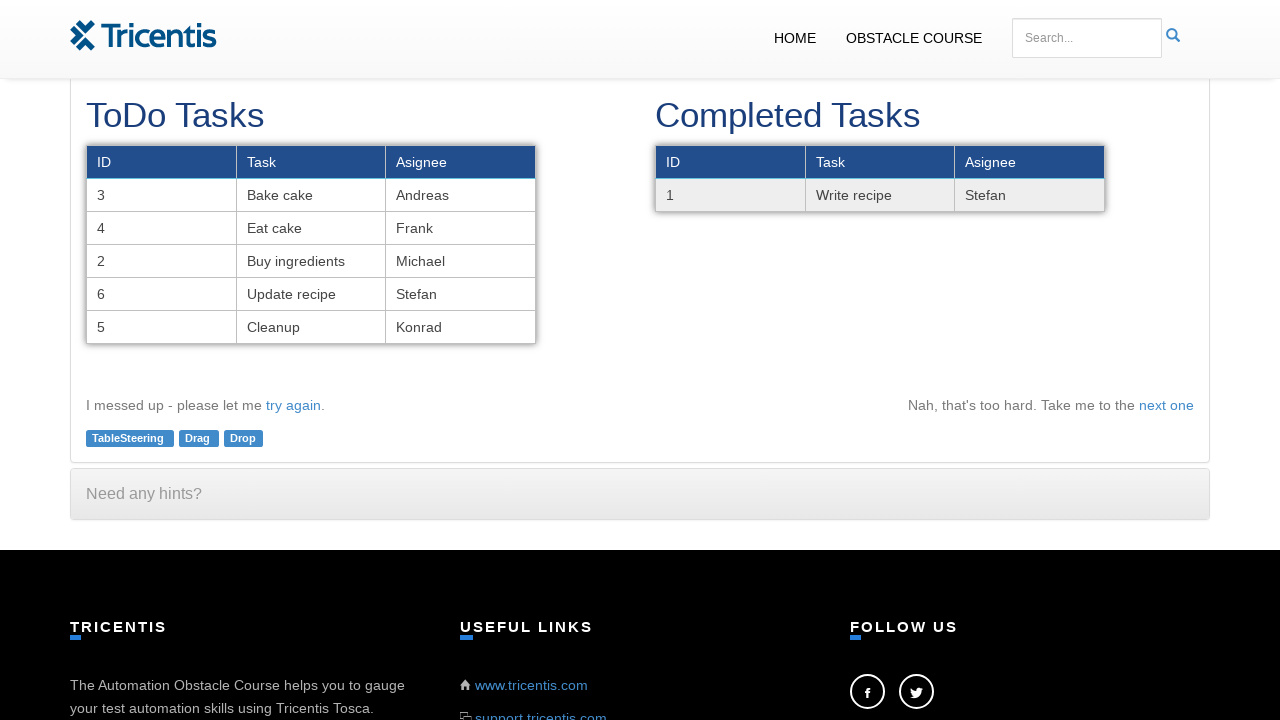

Located task 2 in the todo tasks table
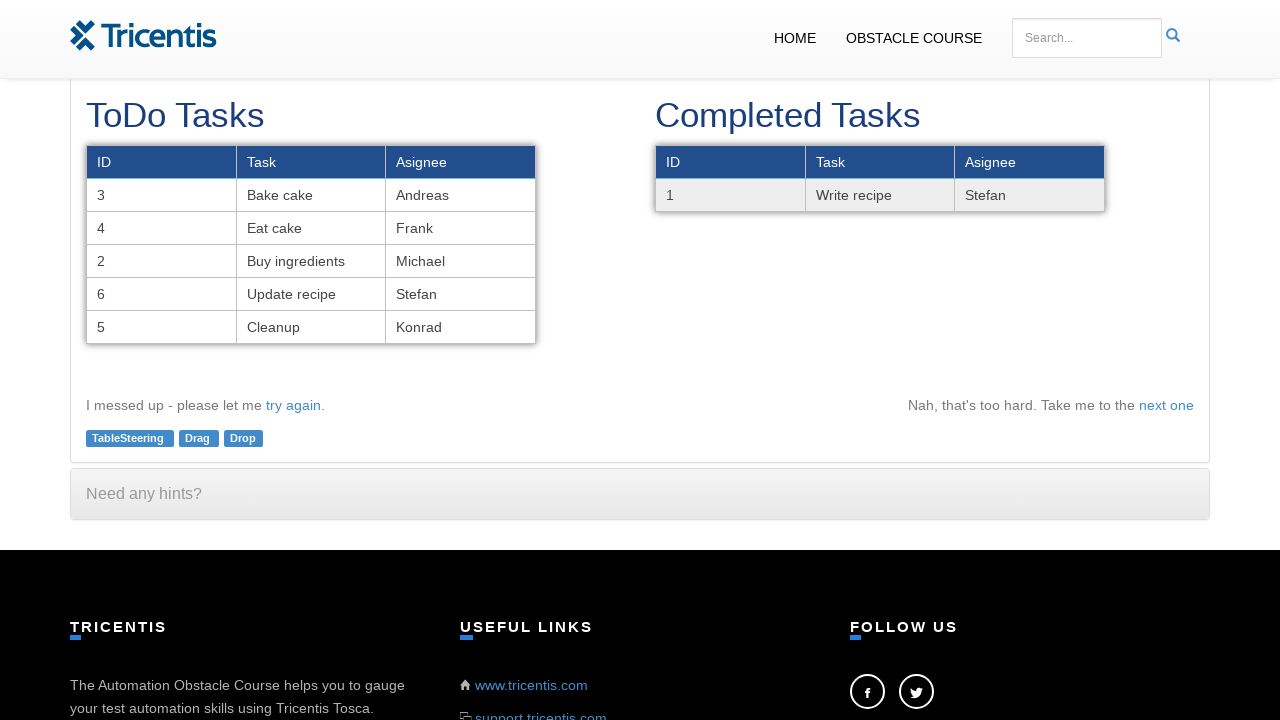

Dragged task 2 from todo table to completed tasks table at (880, 178)
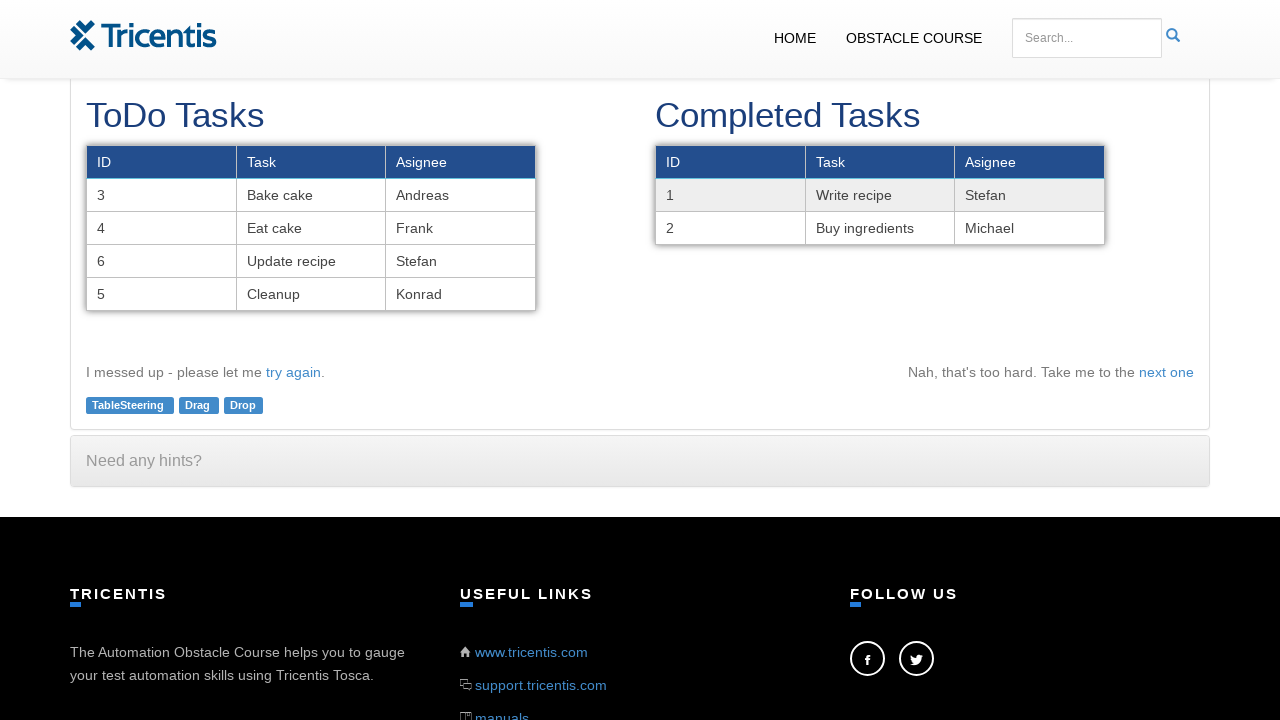

Located task 3 in the todo tasks table
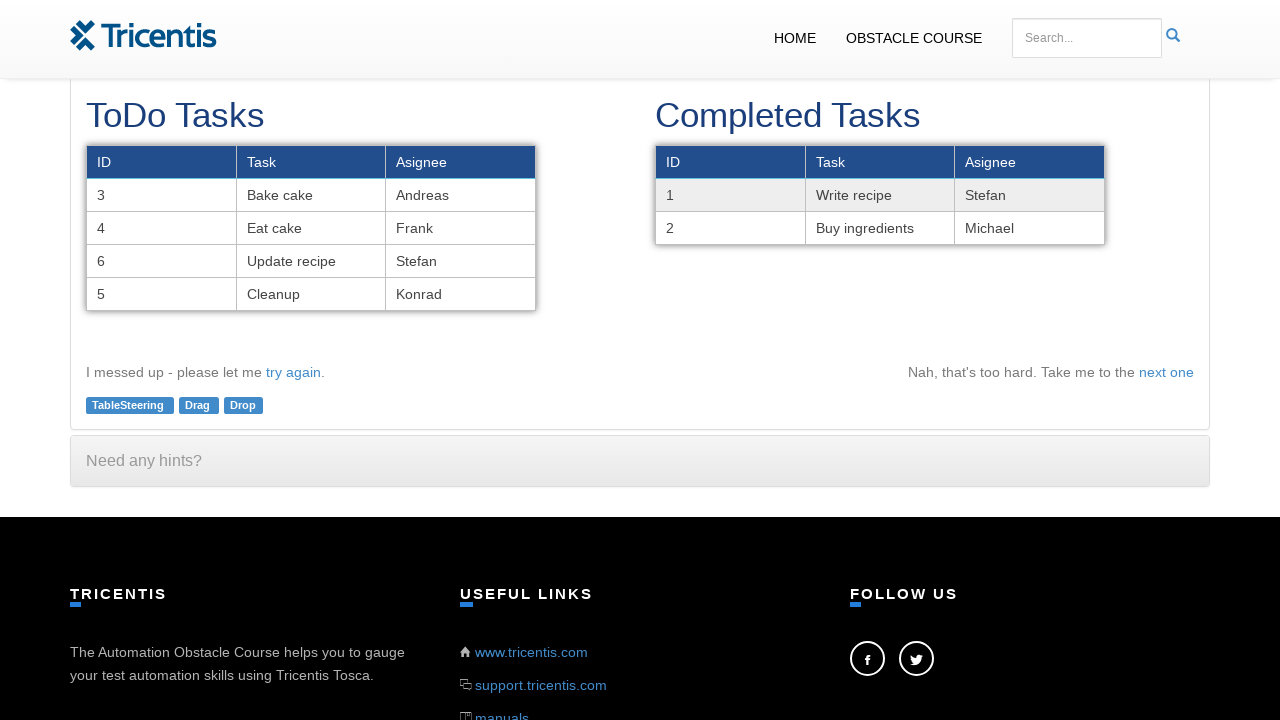

Dragged task 3 from todo table to completed tasks table at (880, 195)
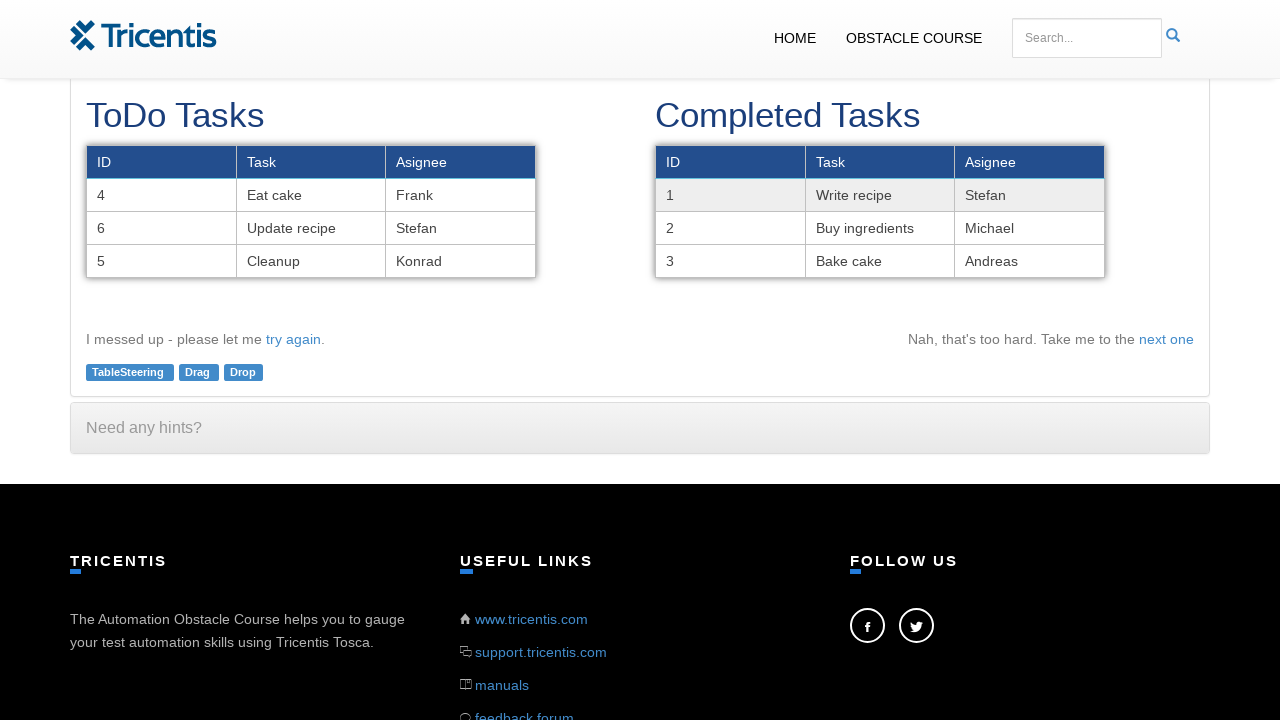

Located task 4 in the todo tasks table
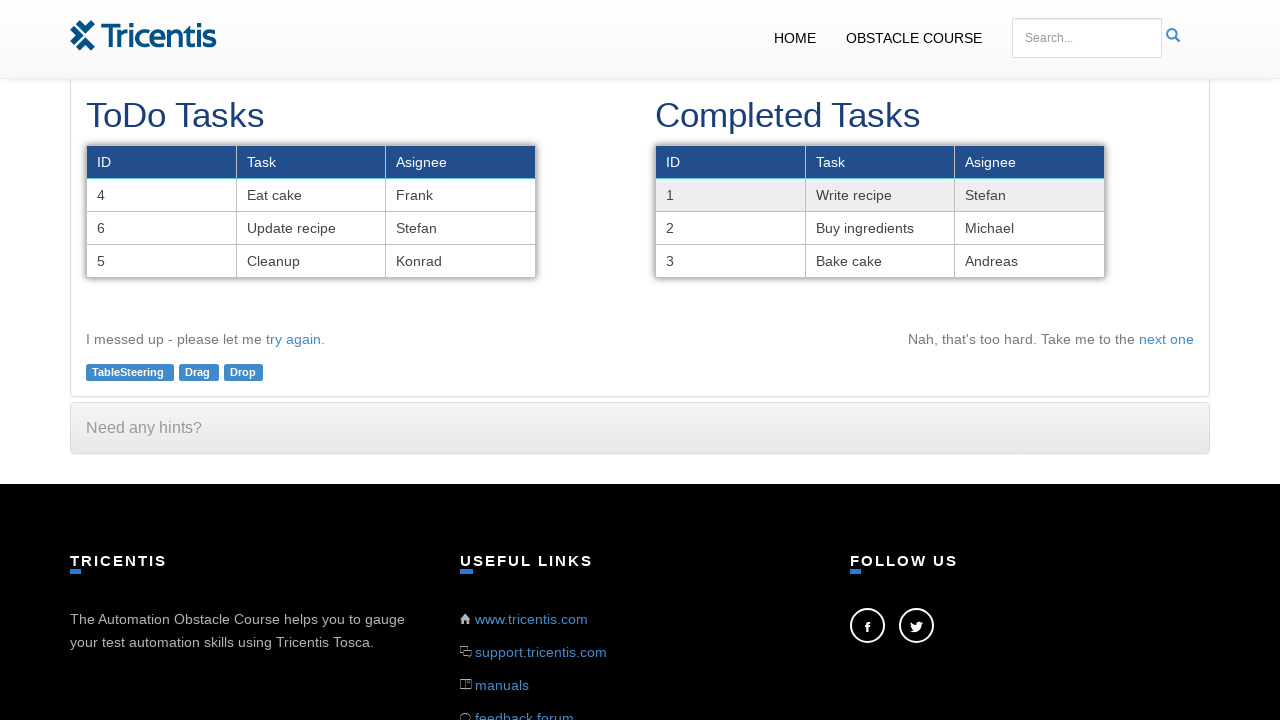

Dragged task 4 from todo table to completed tasks table at (880, 212)
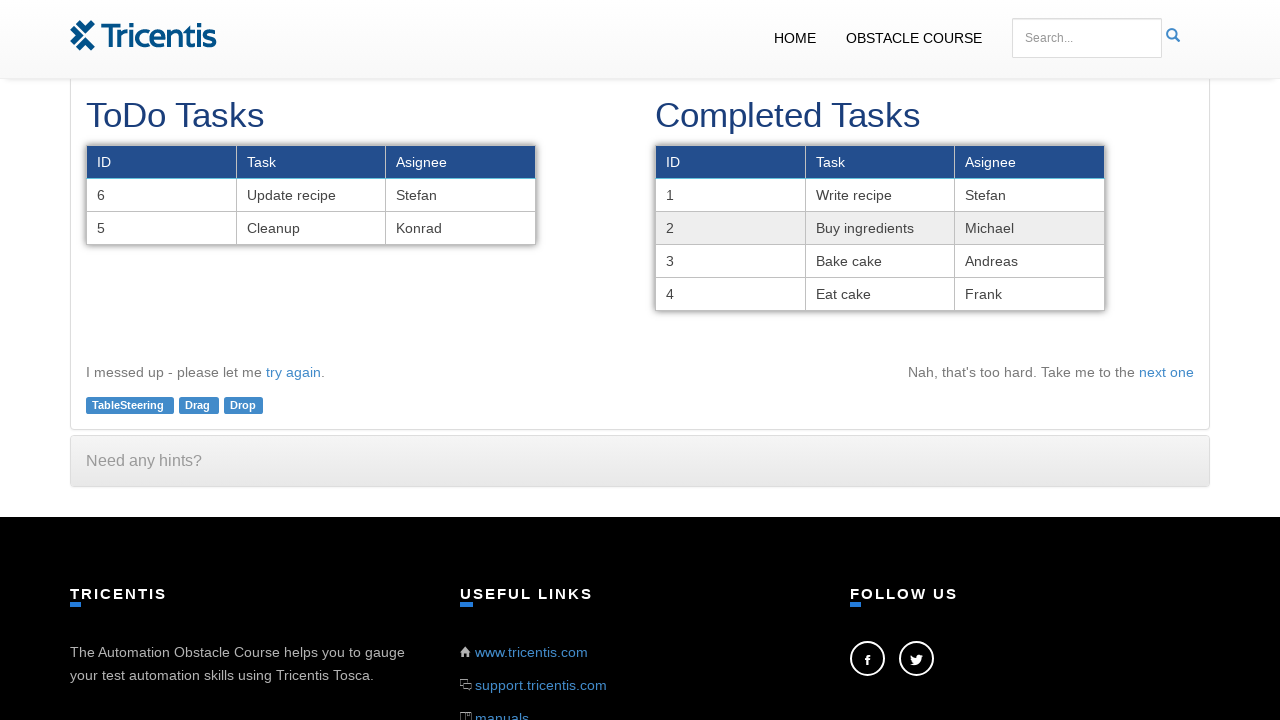

Located task 5 in the todo tasks table
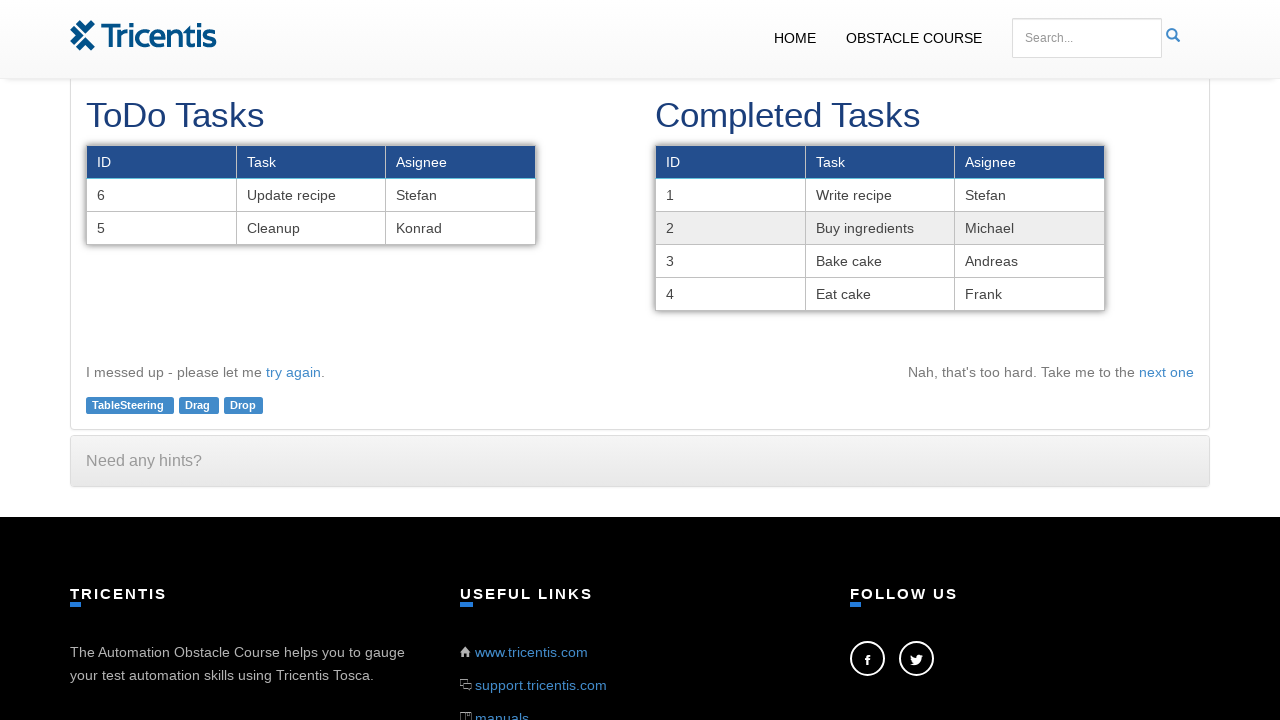

Dragged task 5 from todo table to completed tasks table at (880, 228)
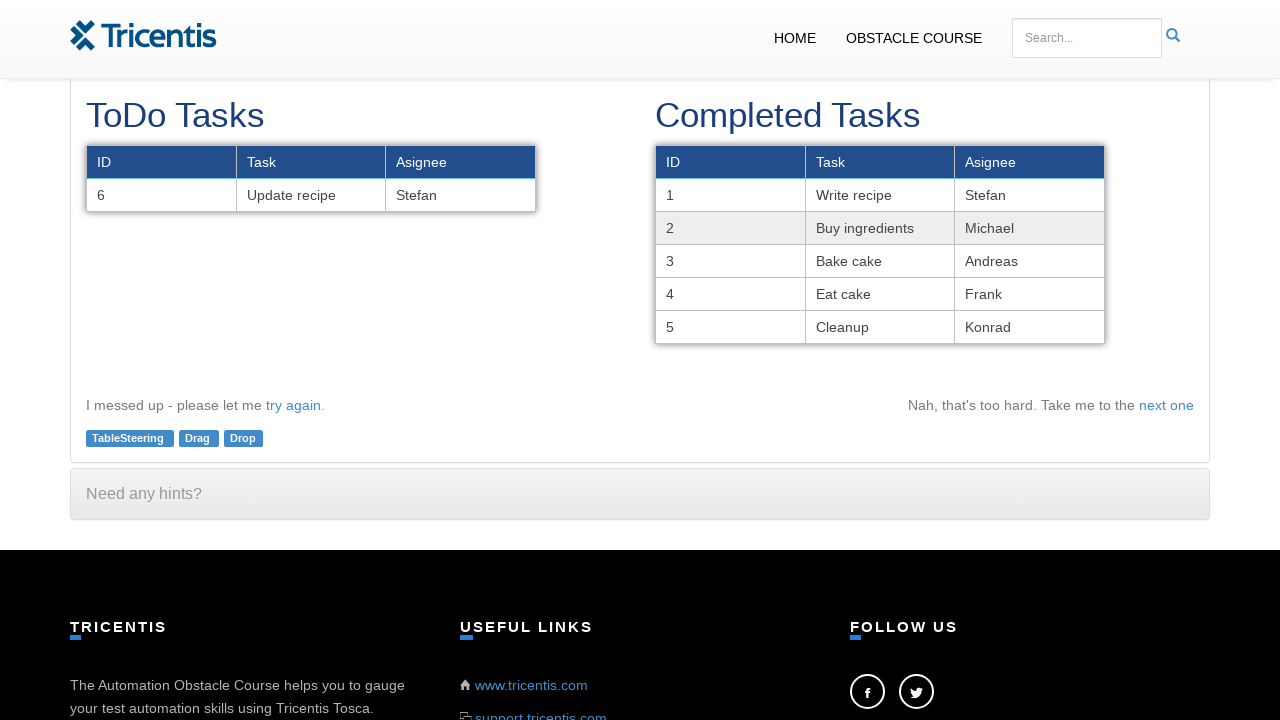

Located task 6 in the todo tasks table
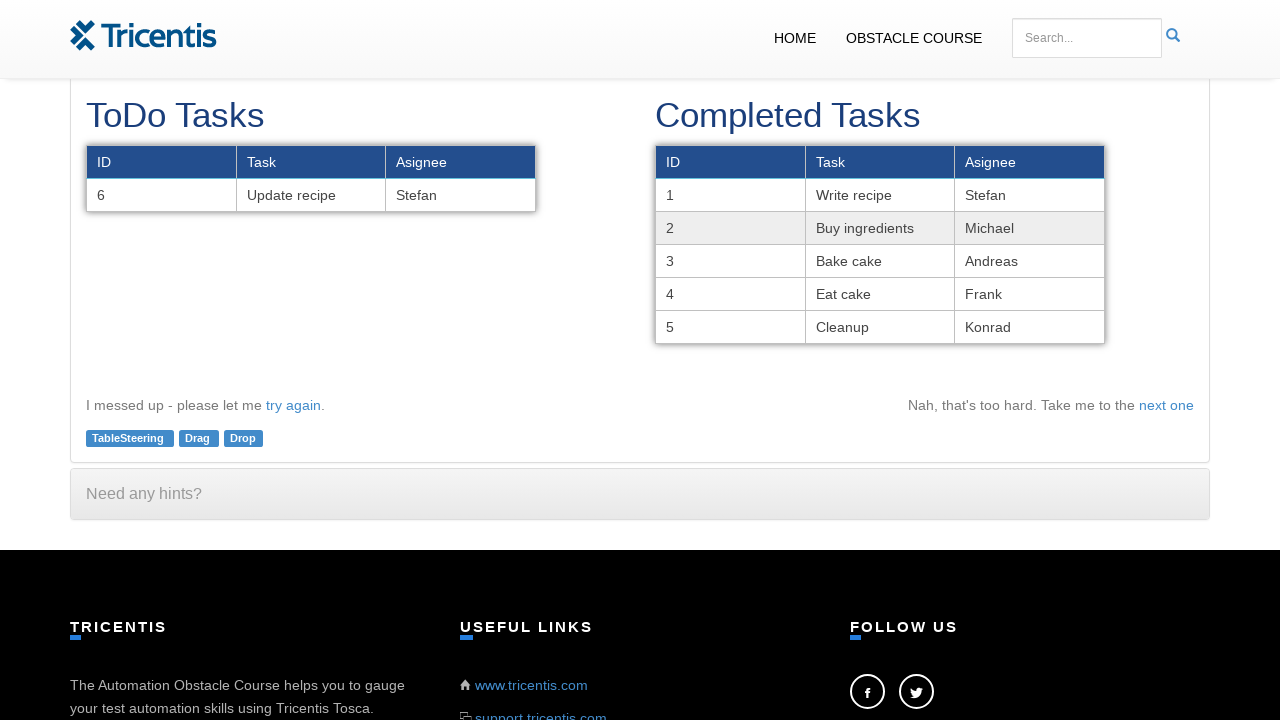

Dragged task 6 from todo table to completed tasks table at (880, 244)
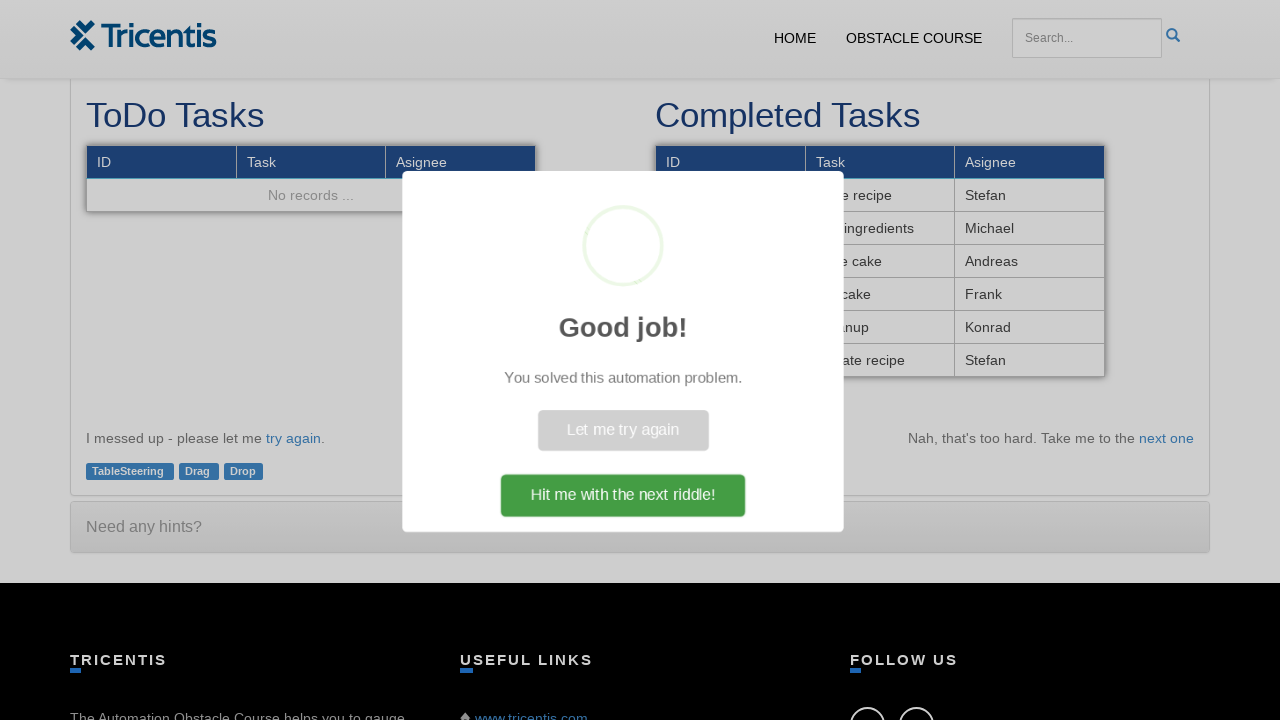

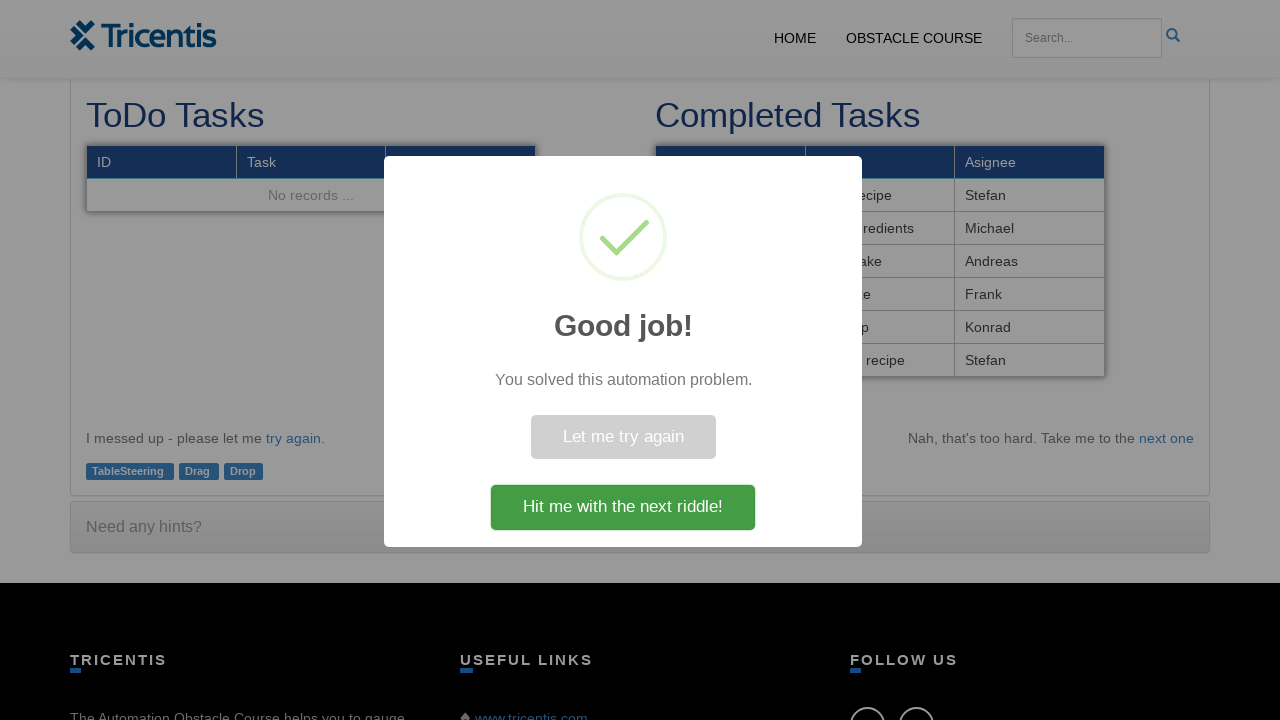